Tests JavaScript alert handling by entering a name, triggering an alert, accepting it, then triggering a confirmation dialog and dismissing it

Starting URL: https://rahulshettyacademy.com/AutomationPractice/

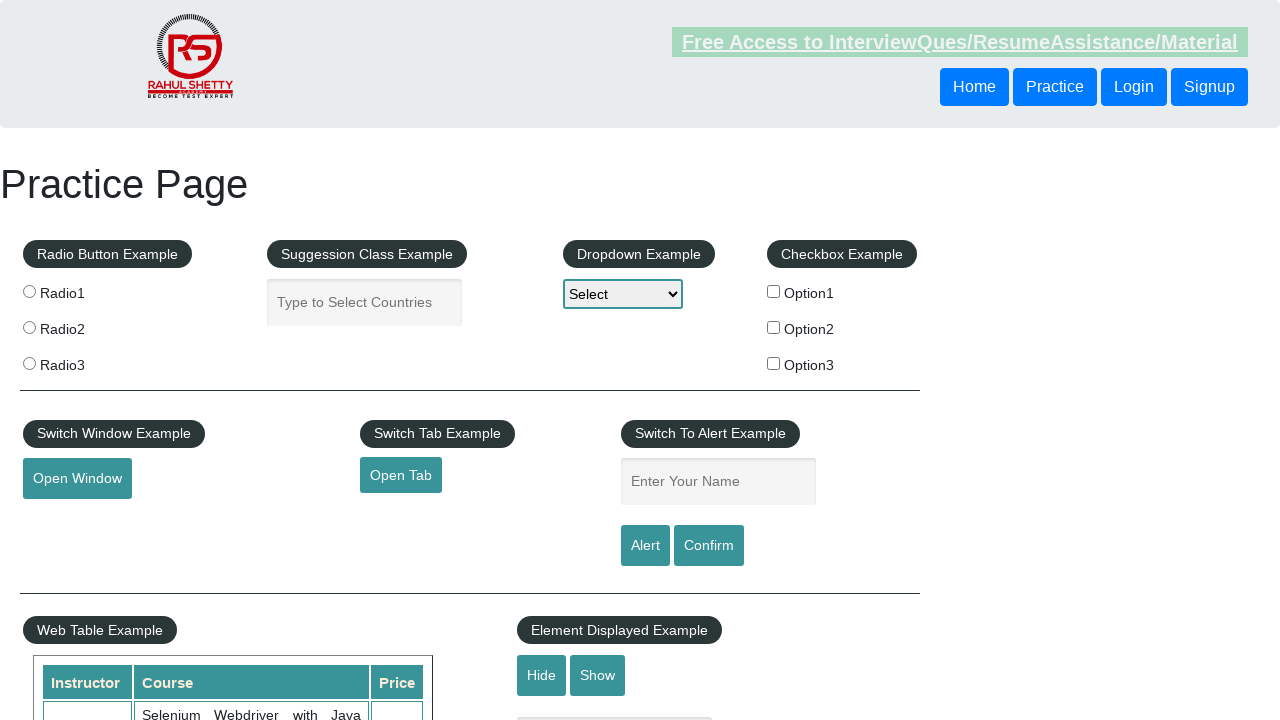

Filled name field with 'Rahul' on #name
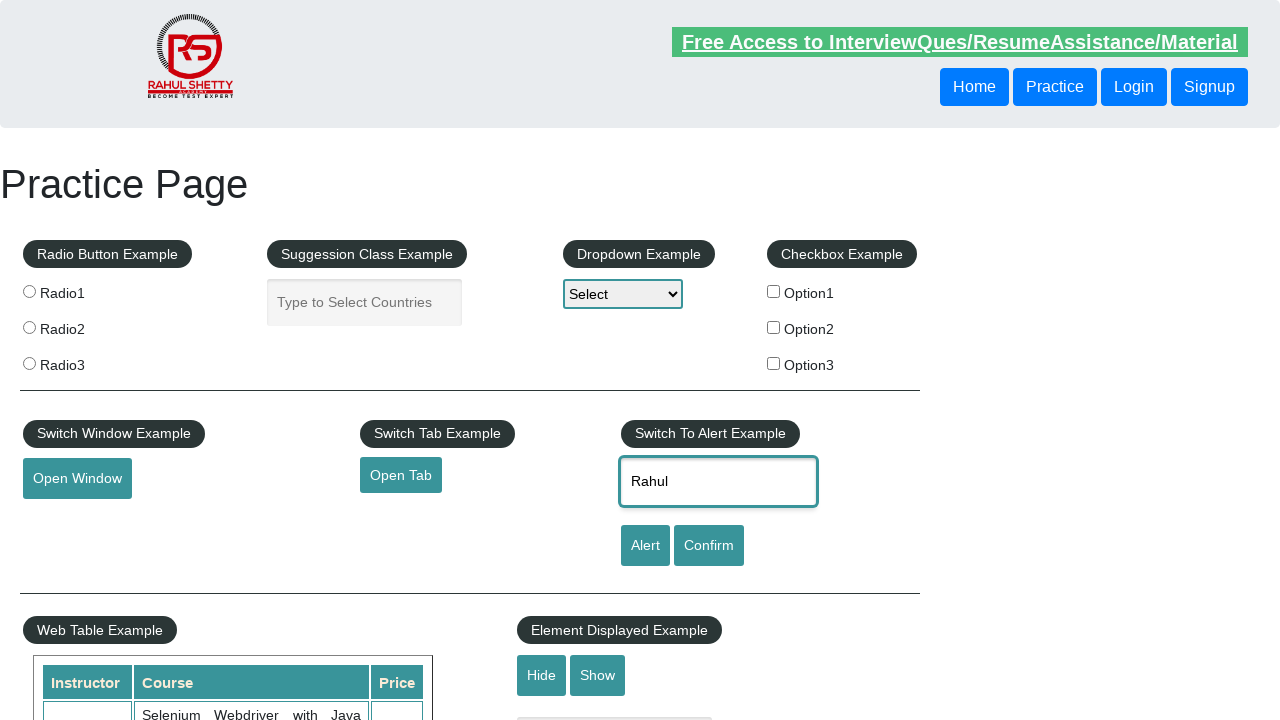

Clicked alert button and accepted the JavaScript alert at (645, 546) on [id='alertbtn']
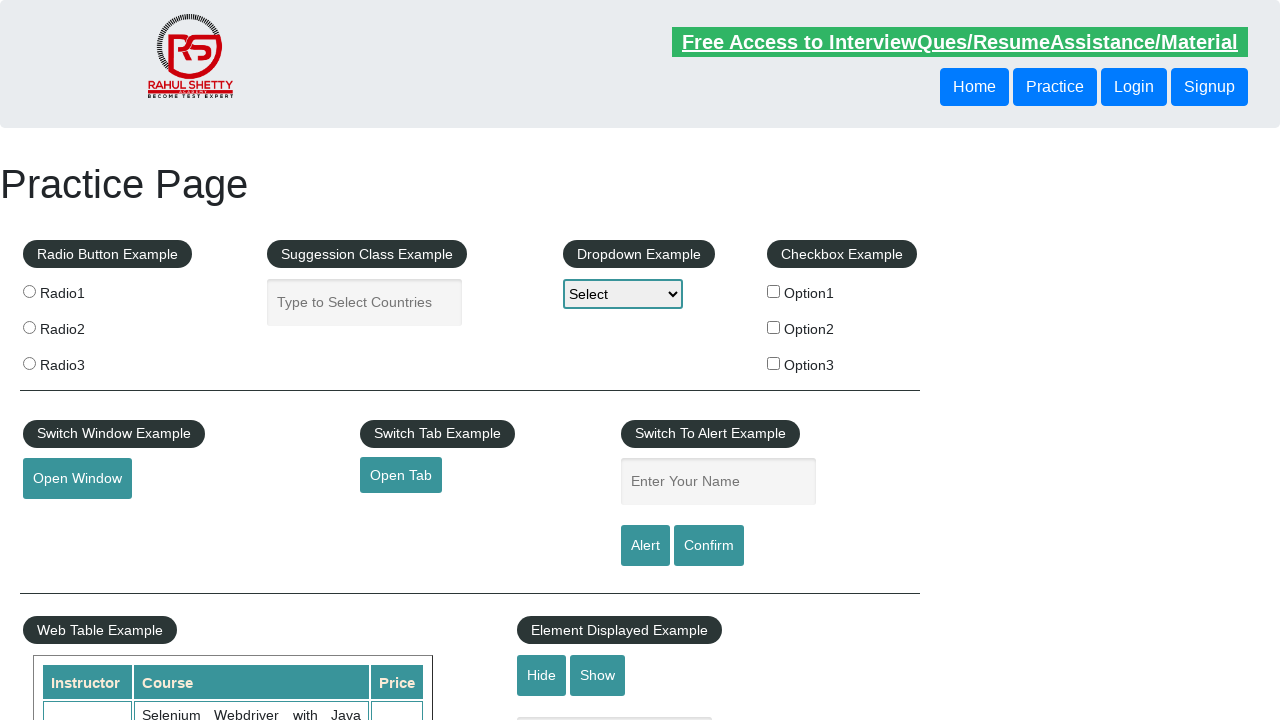

Clicked confirm button and dismissed the confirmation dialog at (709, 546) on #confirmbtn
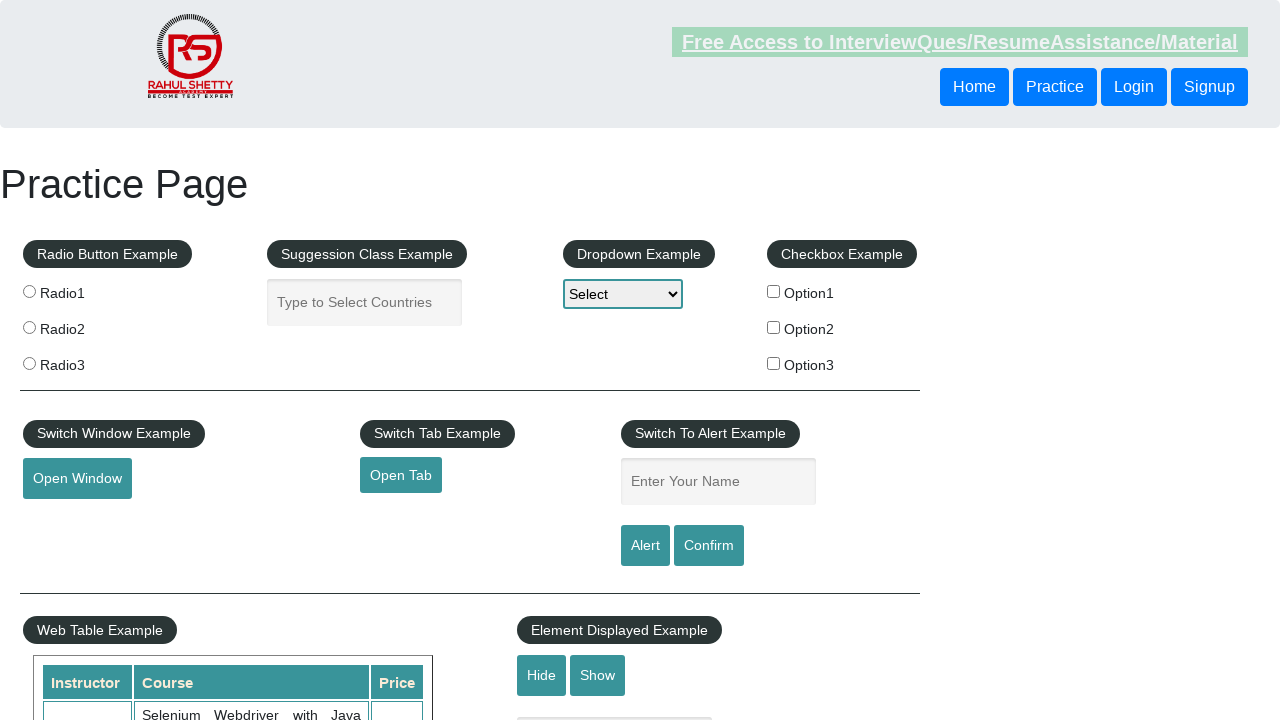

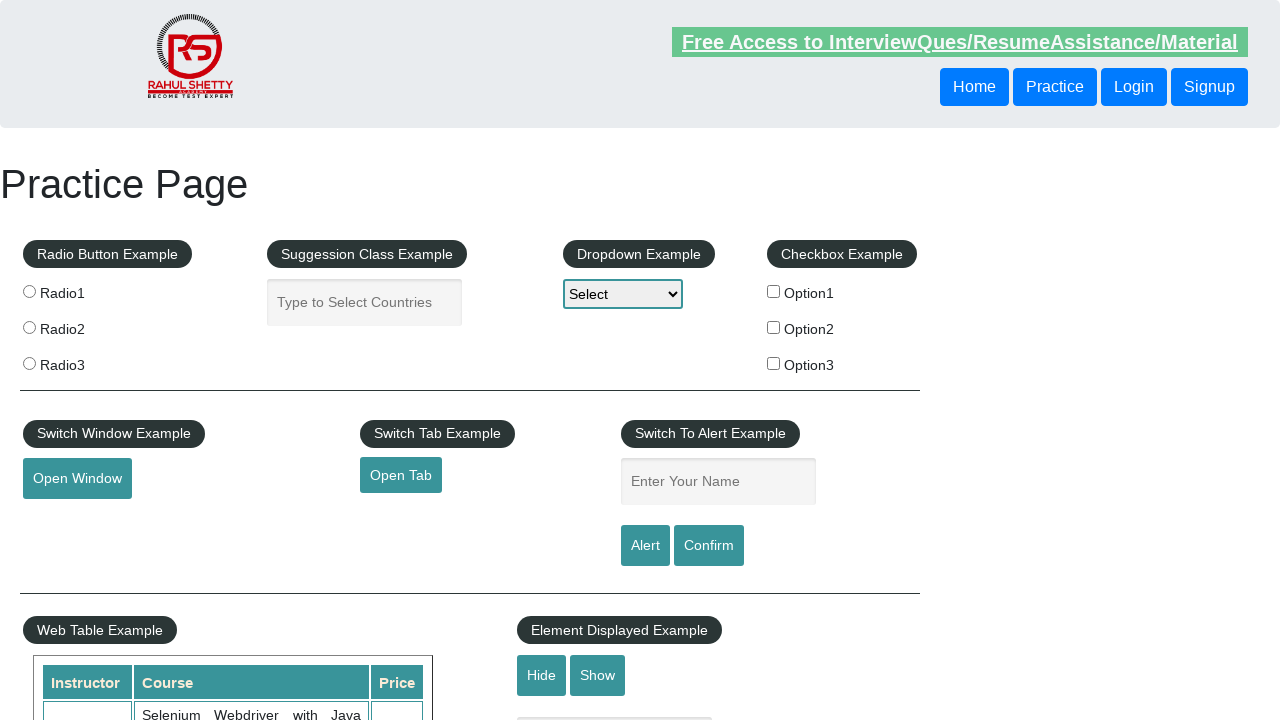